Tests the text box functionality on DemoQA by clicking on Text Box menu item, filling in a username, submitting the form, and verifying the name appears in the output.

Starting URL: https://demoqa.com/elements

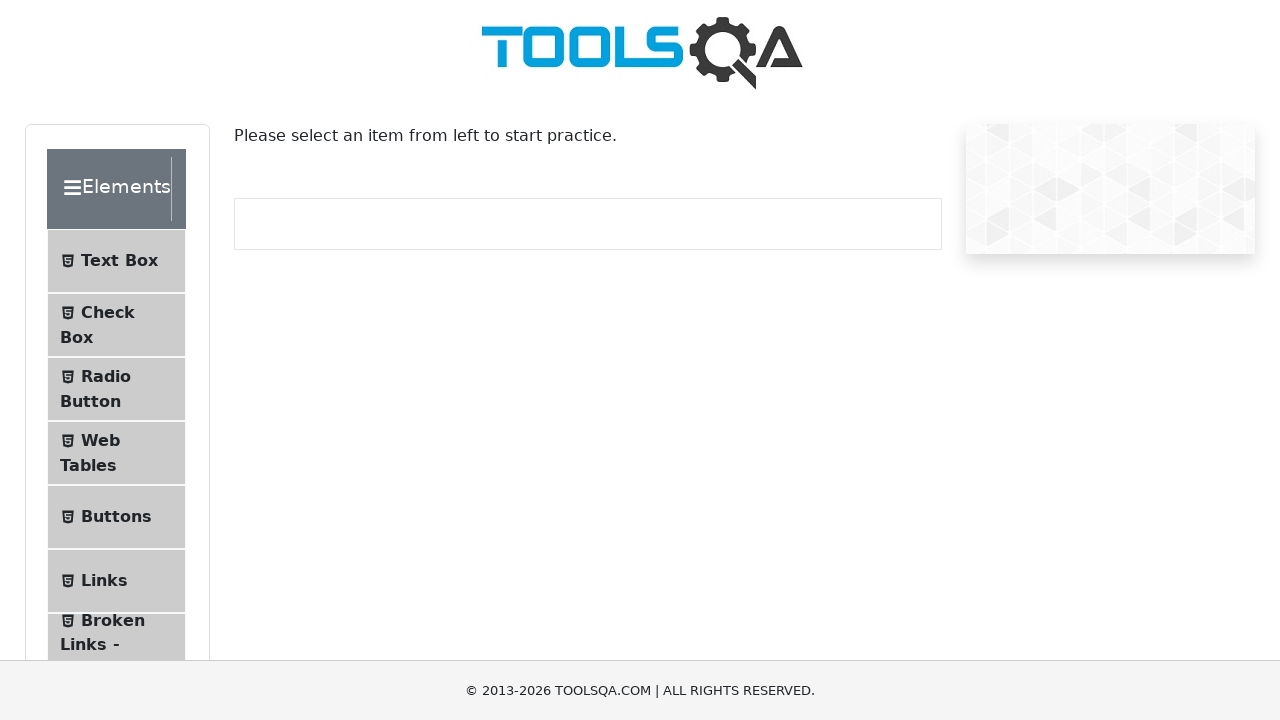

Clicked on Text Box menu item at (119, 261) on xpath=//span[contains(text(),'Text Box')]
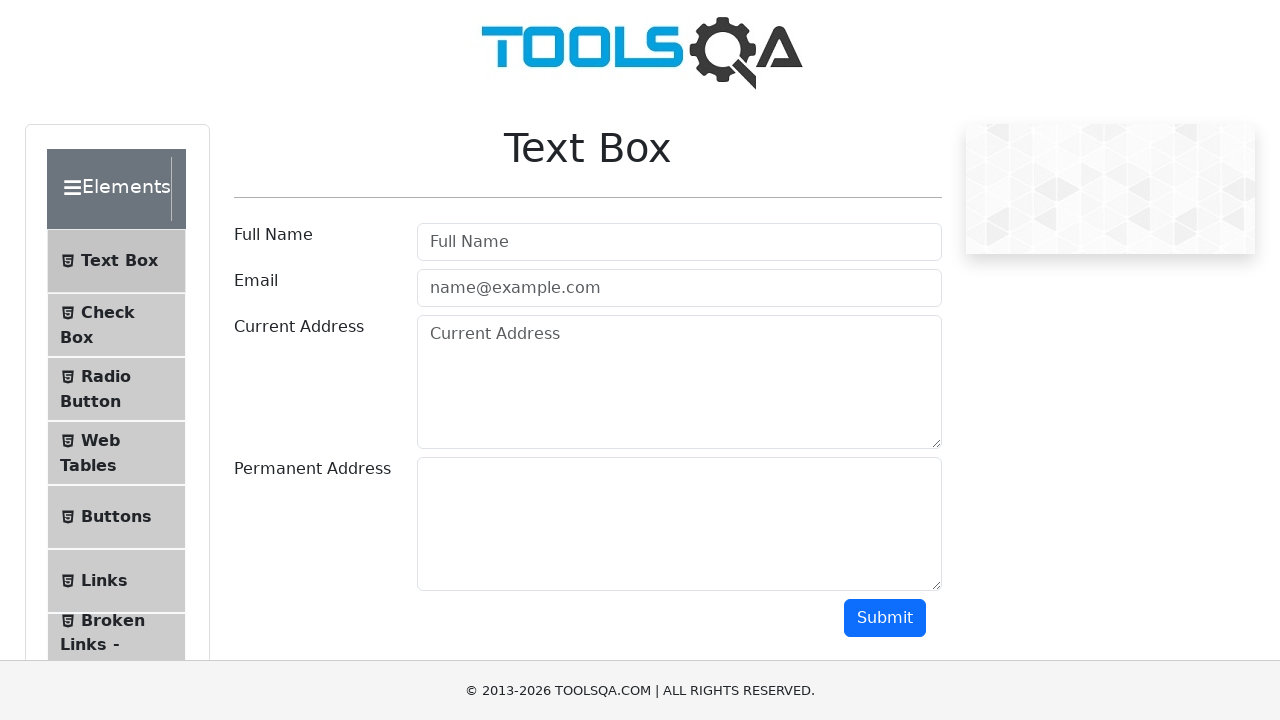

Text Box page loaded - userName field is visible
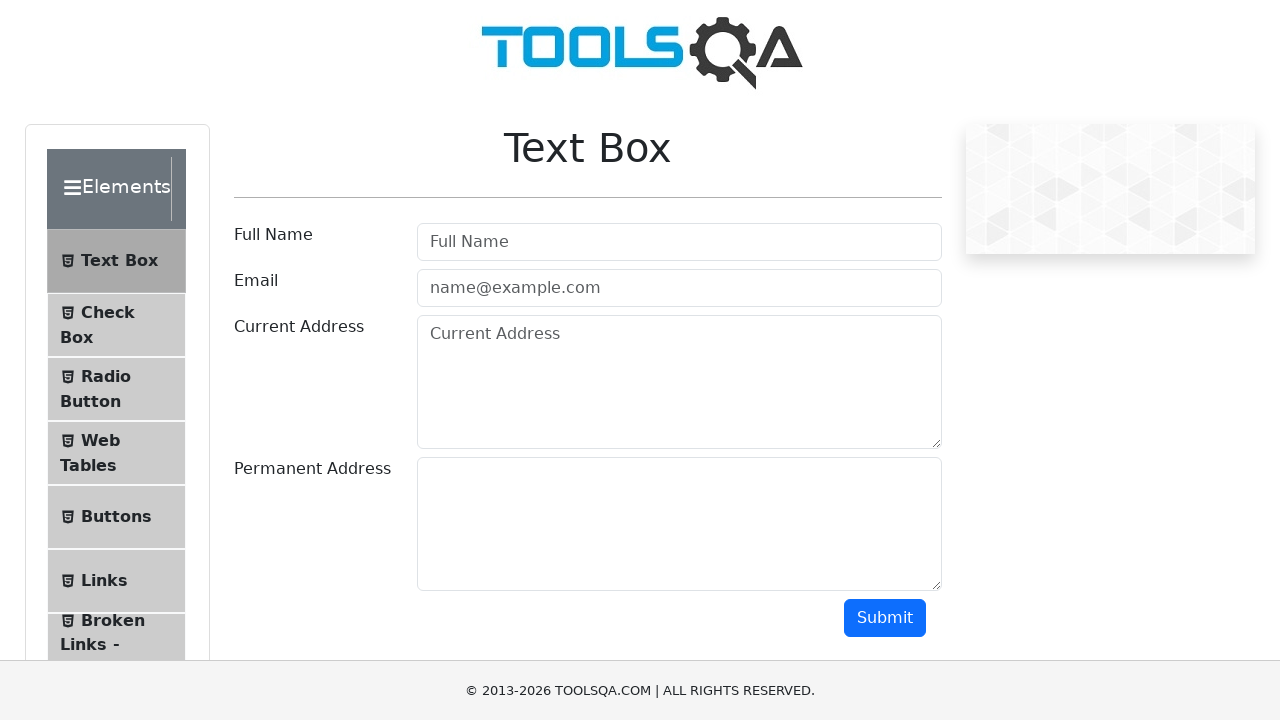

Filled userName field with 'Rahim' on #userName
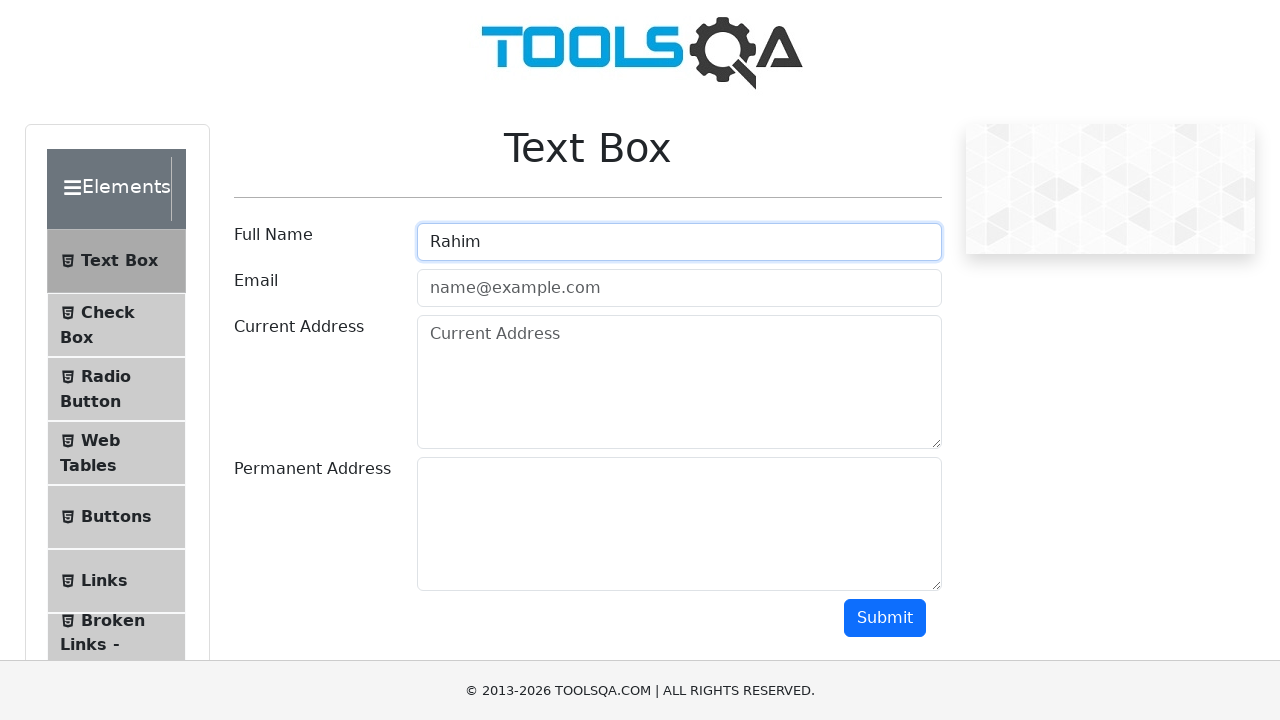

Pressed Enter to submit the form on #submit
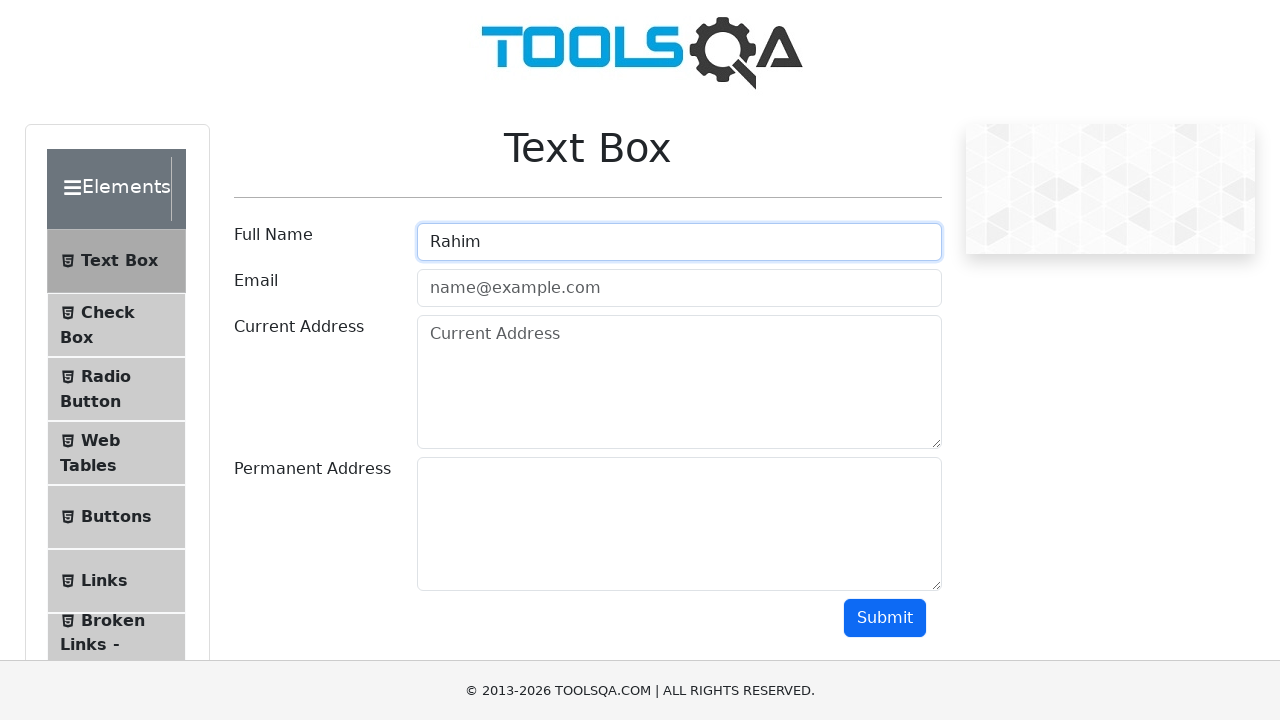

Form submitted - output section loaded
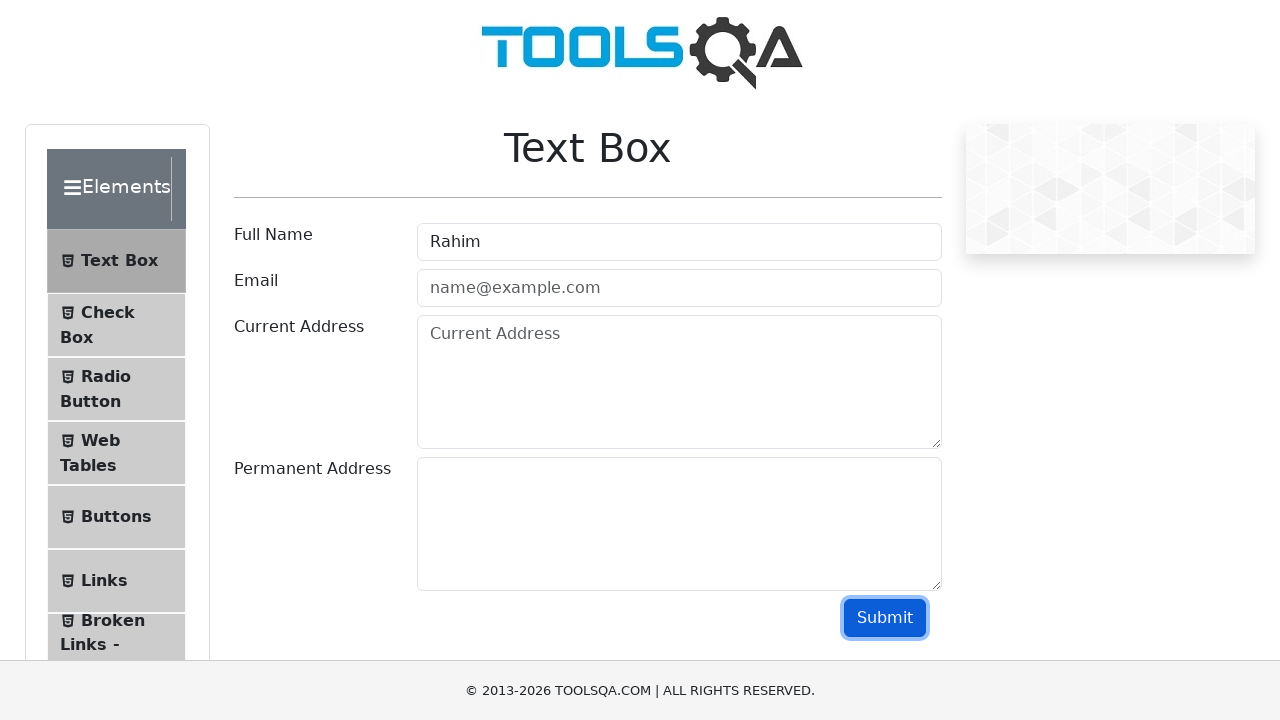

Retrieved name text from output section
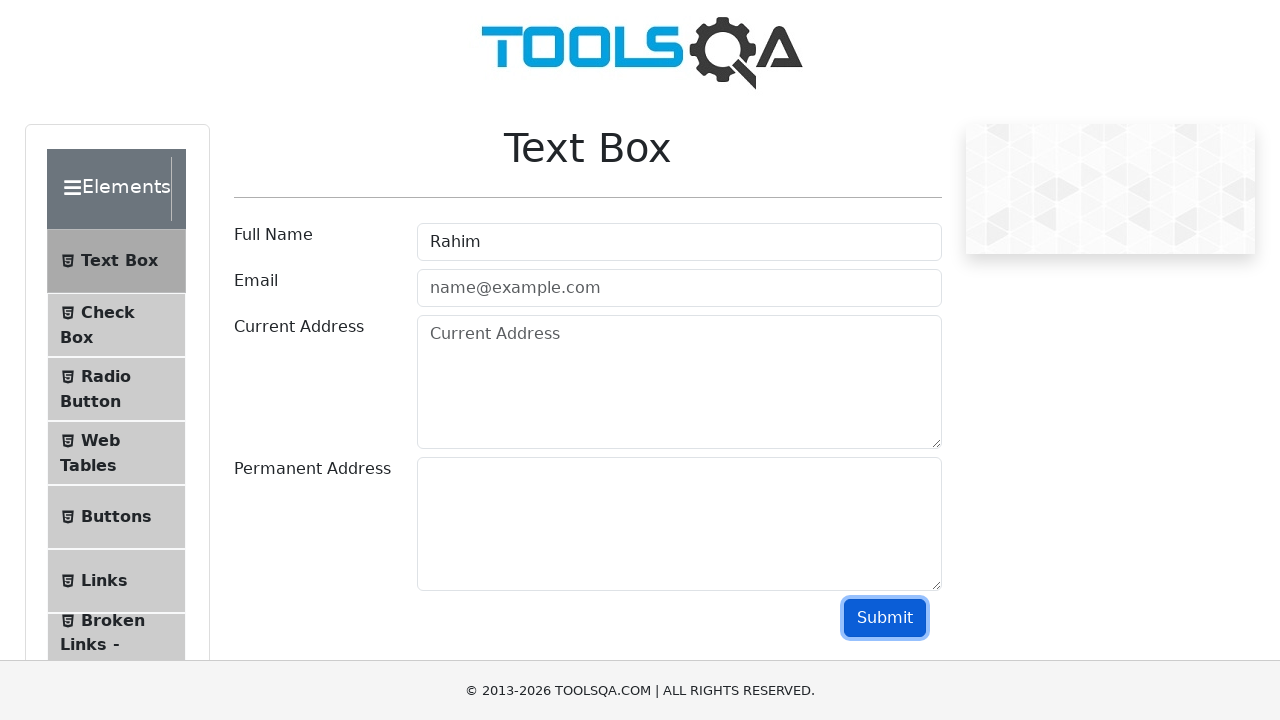

Verified that 'Rahim' appears in the output
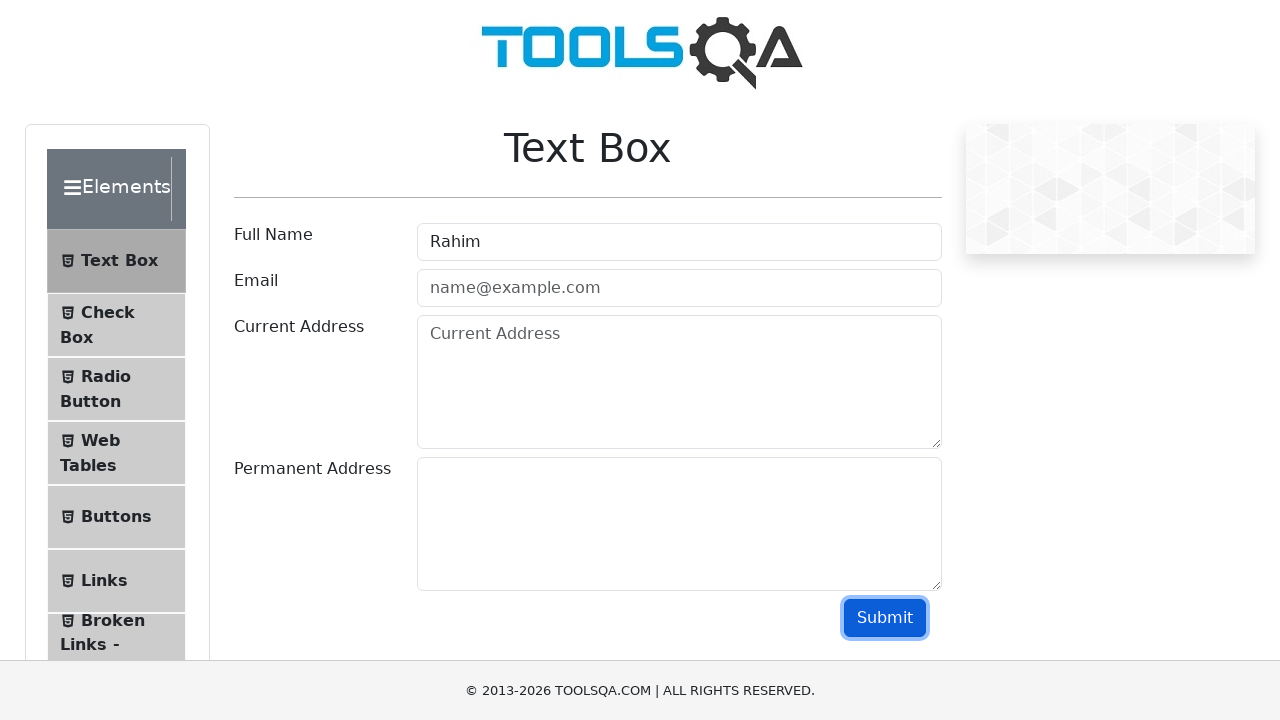

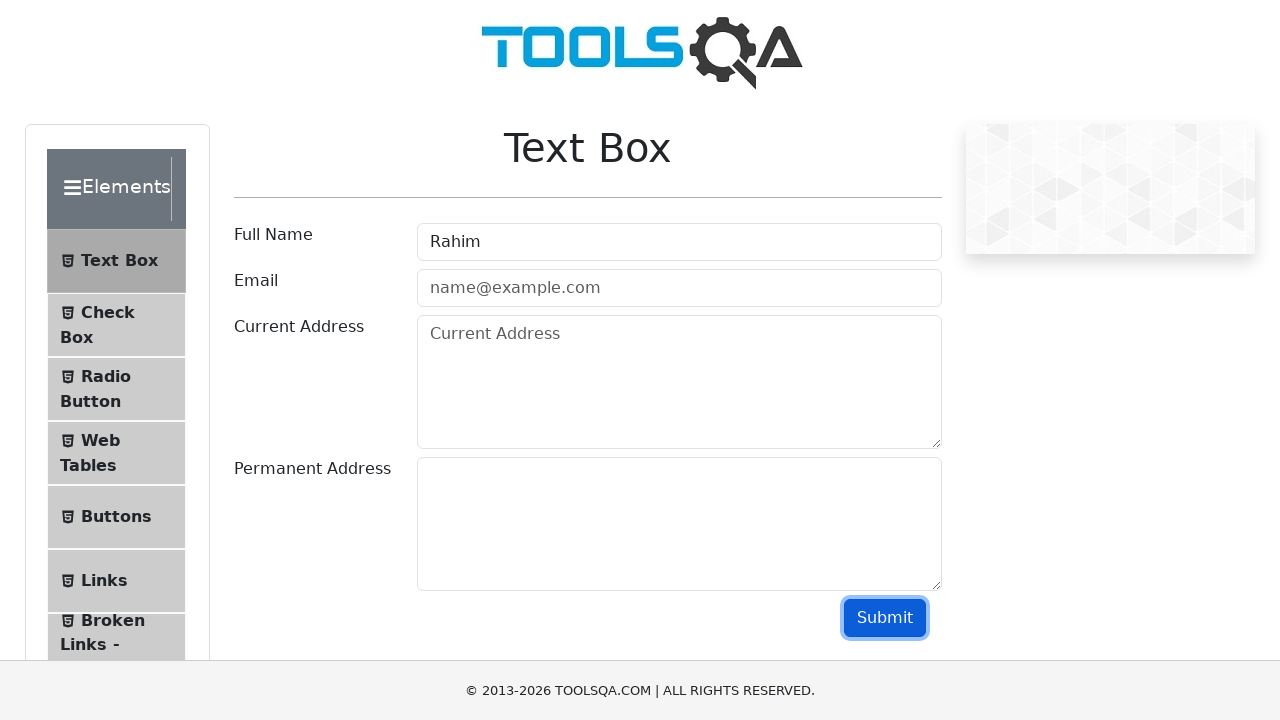